Tests cookie management functionality by adding a custom cookie to the Flipkart website and verifying cookies can be accessed

Starting URL: https://www.flipkart.com/

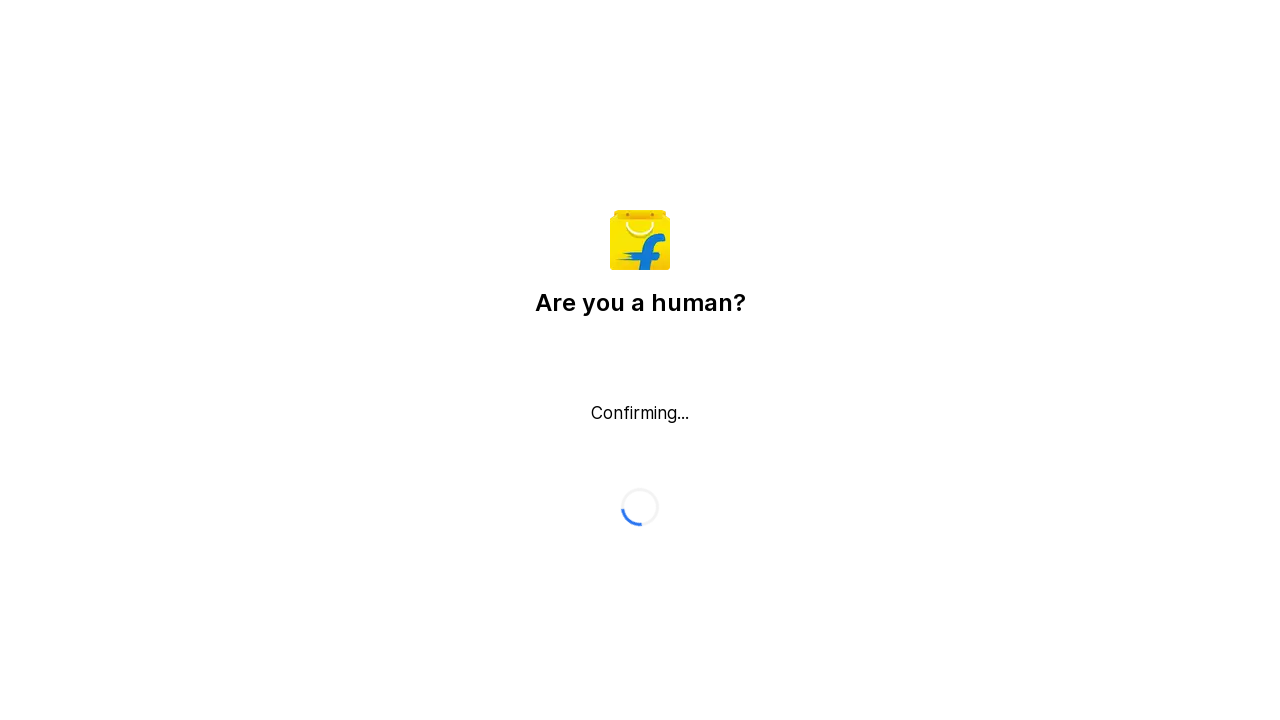

Added custom cookie 'customeCookie' with value '12345' to Flipkart domain
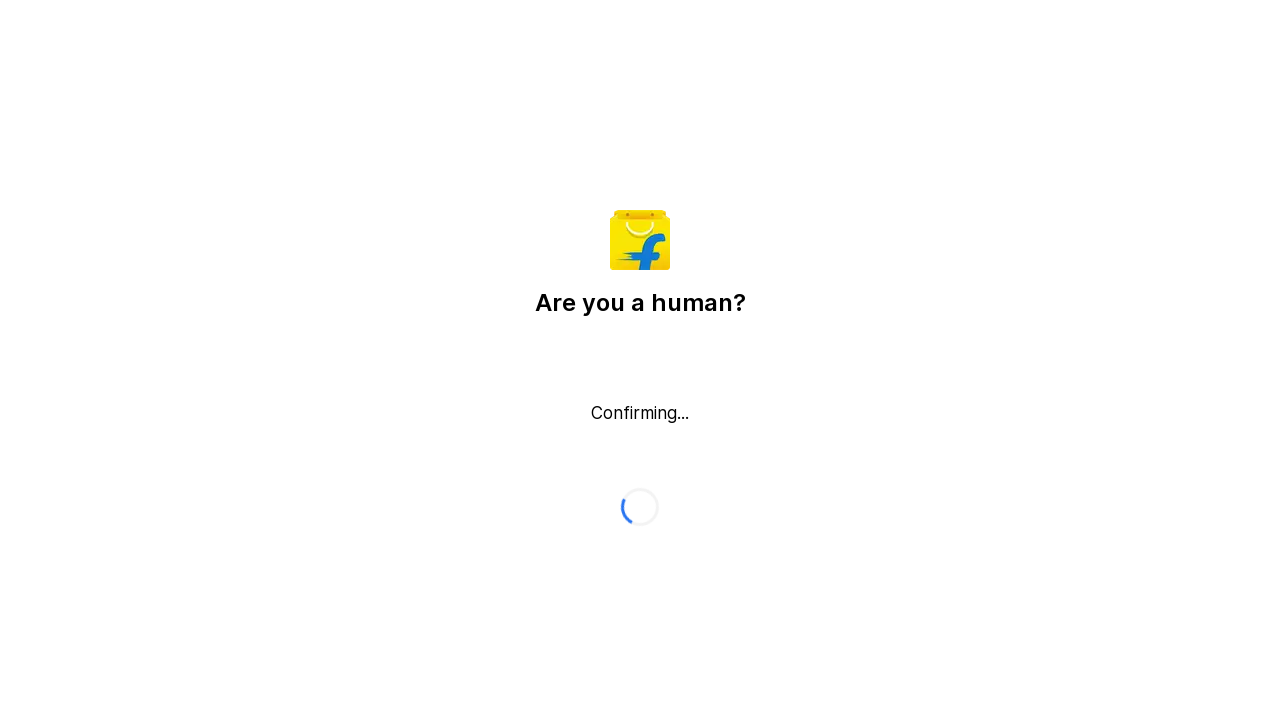

Reloaded page to ensure custom cookie is set
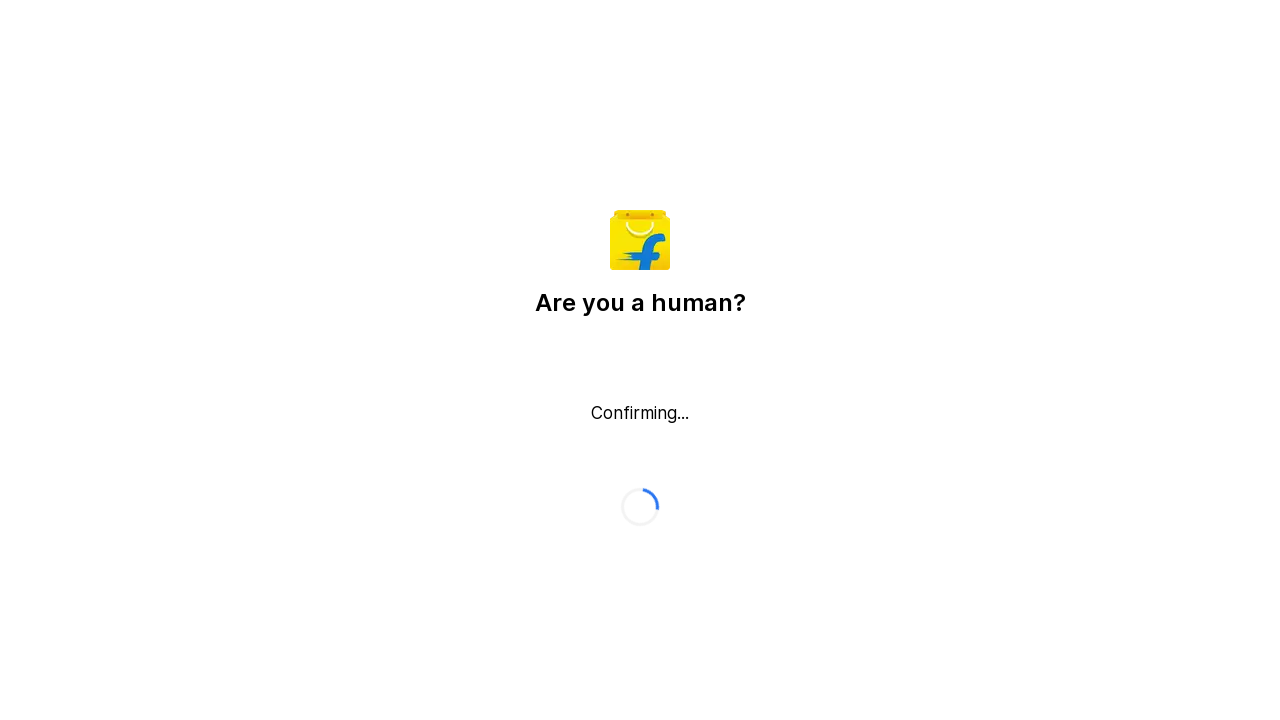

Retrieved all cookies from context
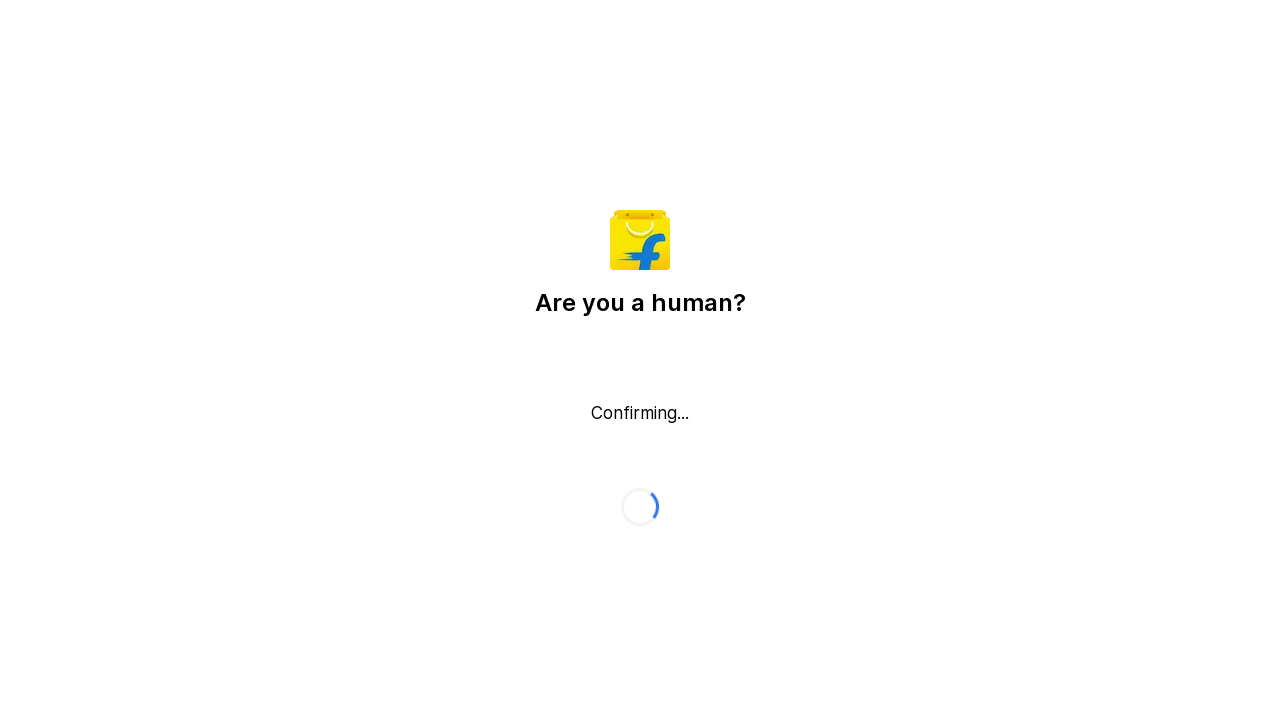

Verified custom cookie 'customeCookie' exists in context cookies
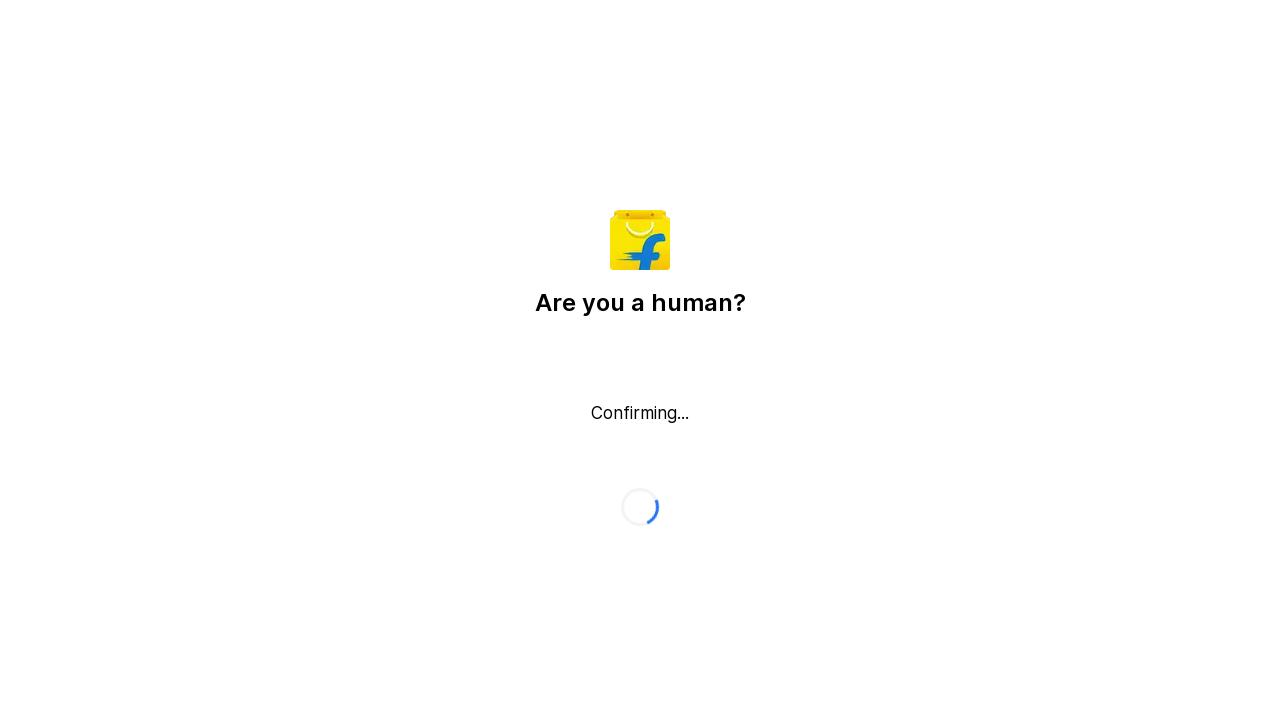

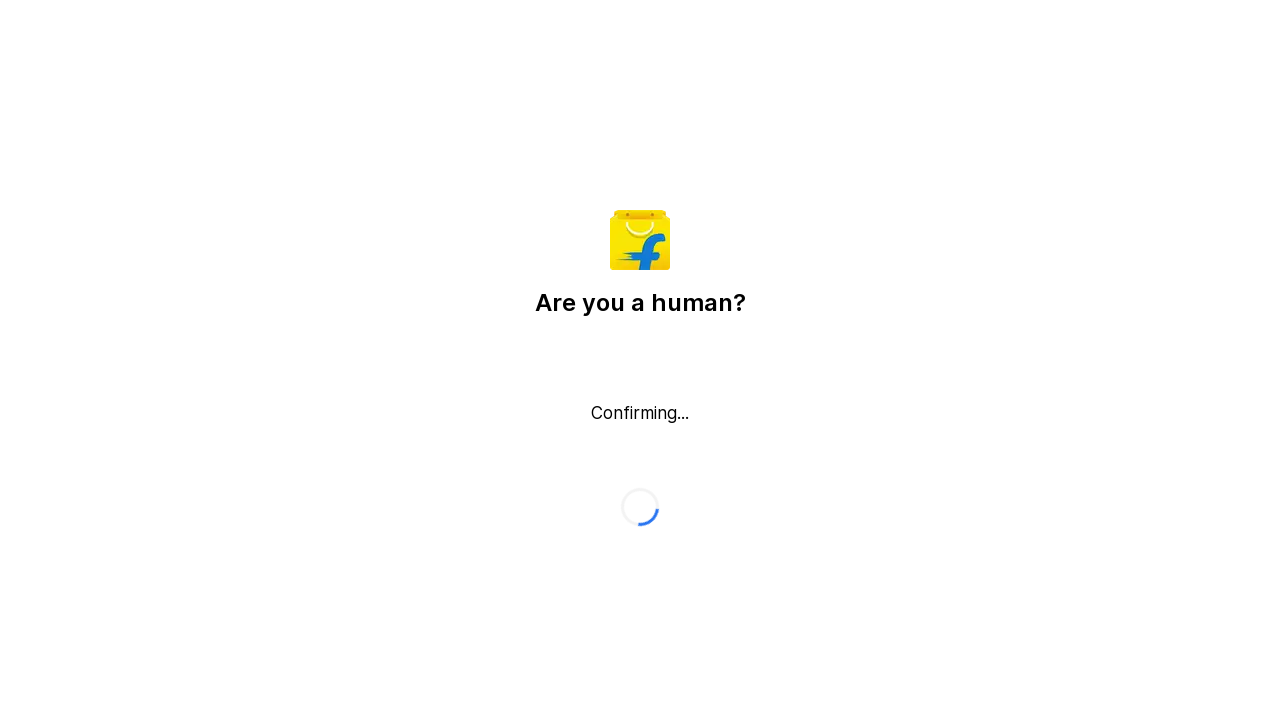